Tests scrolling functionality by navigating to W3Schools homepage and scrolling to the "W3Schools Spaces" heading element

Starting URL: https://www.w3schools.com/

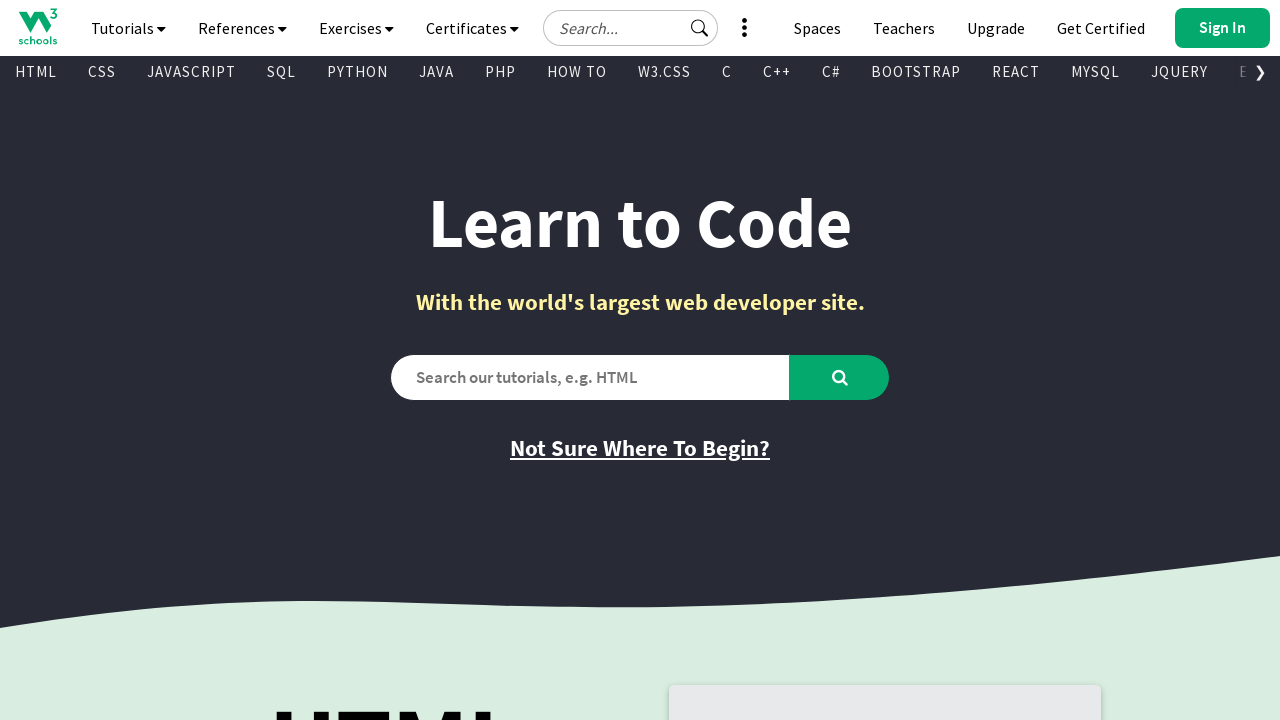

Located W3Schools Spaces heading element
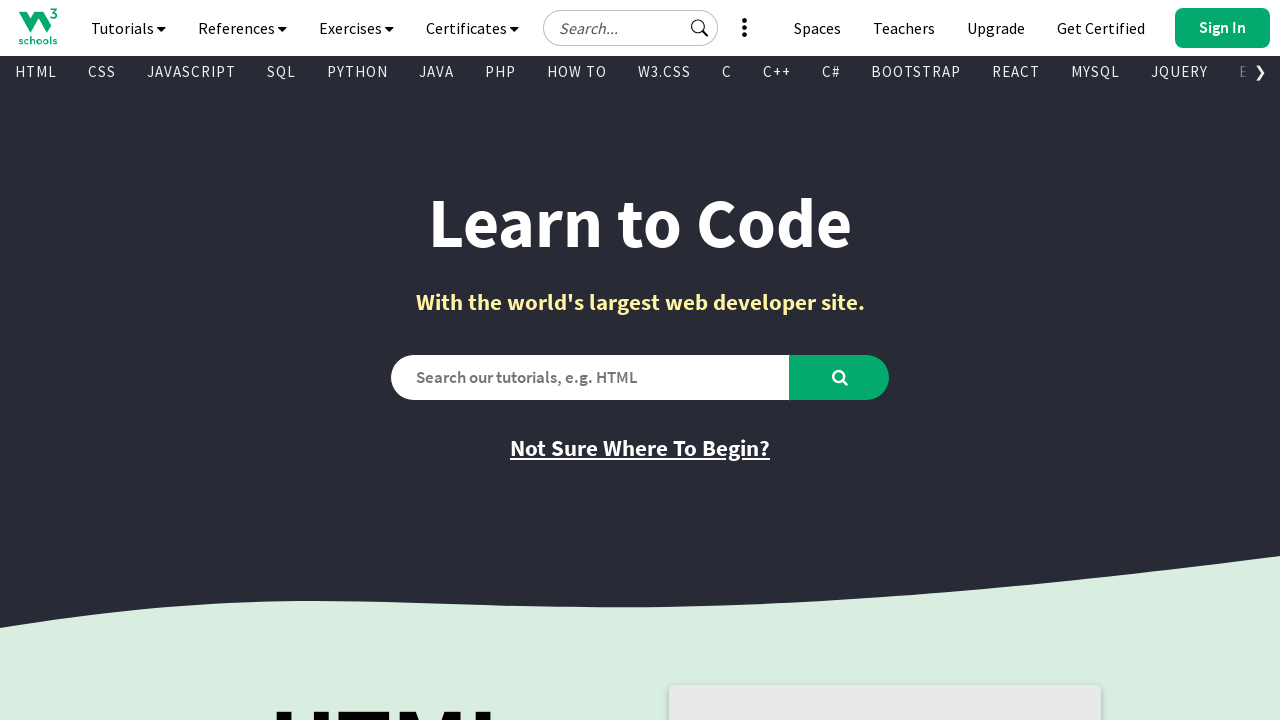

Scrolled to W3Schools Spaces heading element
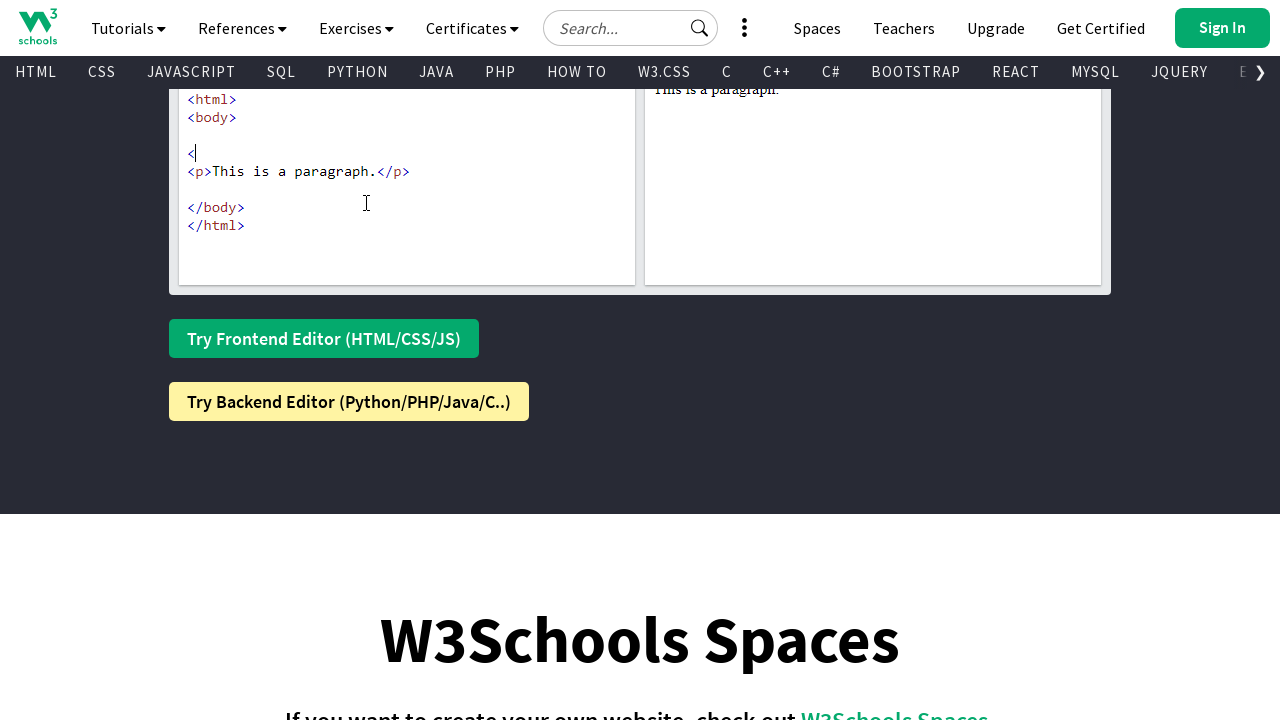

Waited for scroll animation to complete
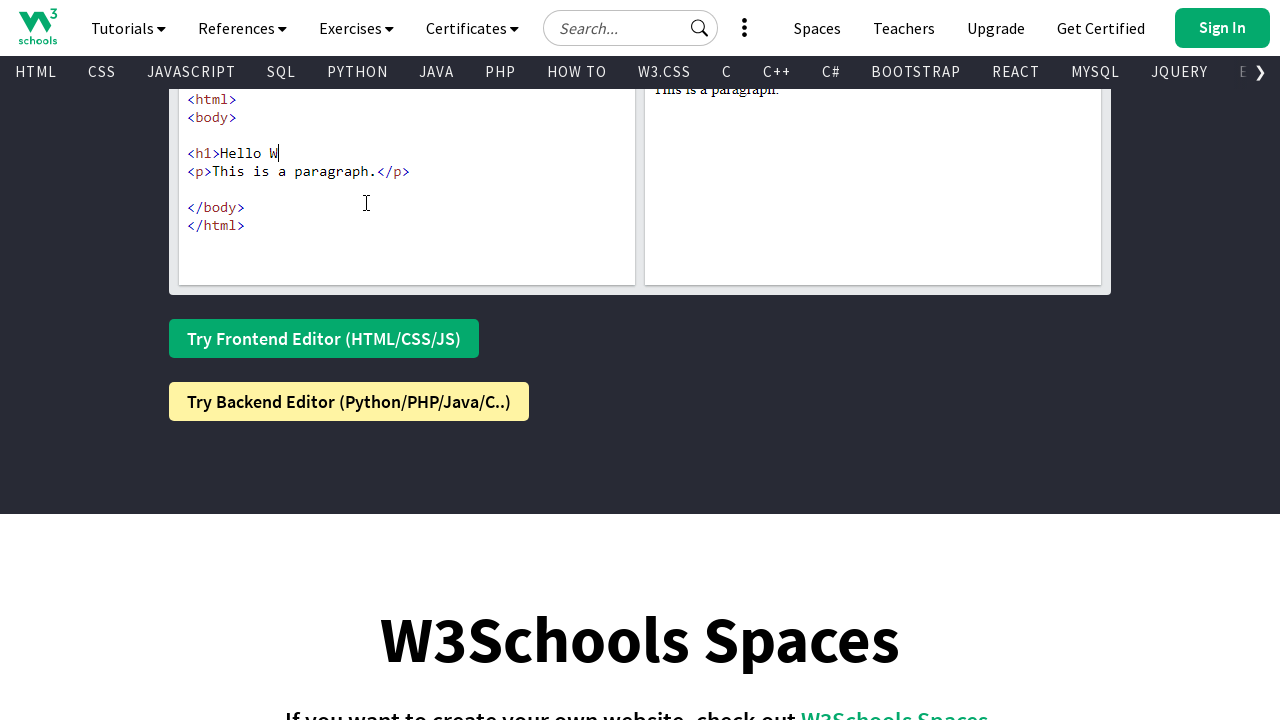

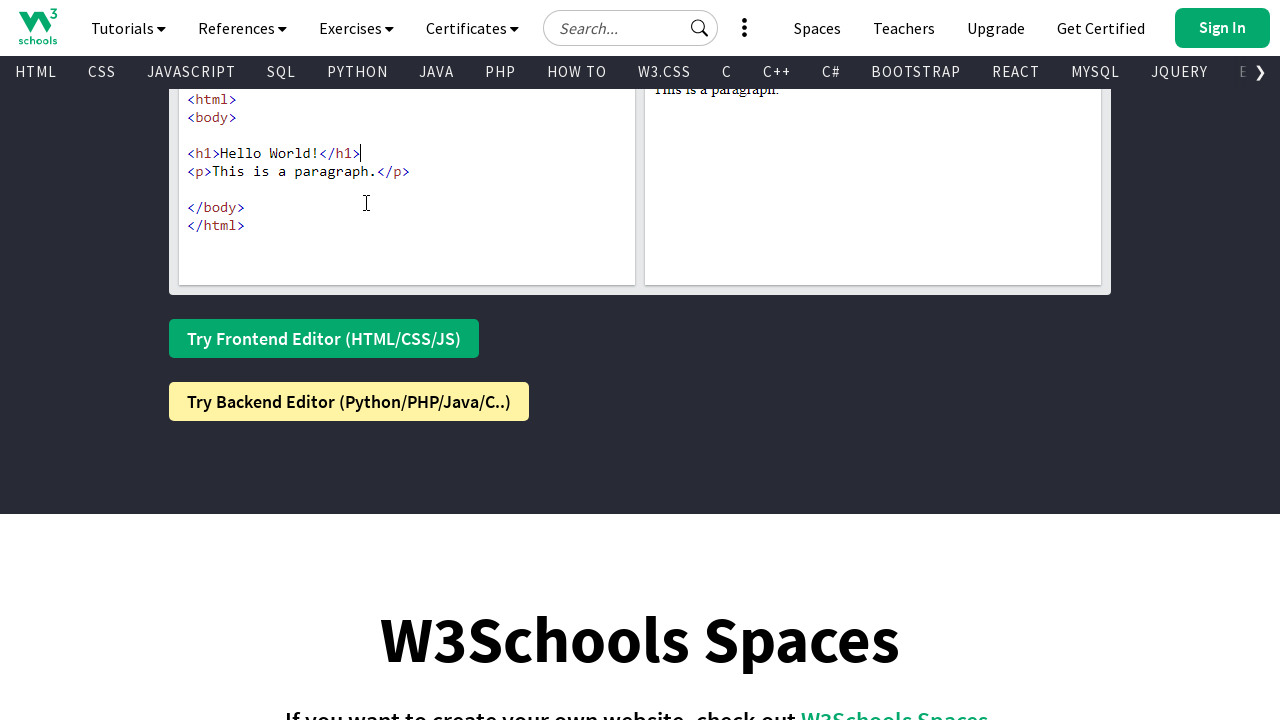